Tests nested iframe navigation by switching to an outer iframe, then an inner iframe, and filling a text input field within the nested structure

Starting URL: http://demo.automationtesting.in/Frames.html

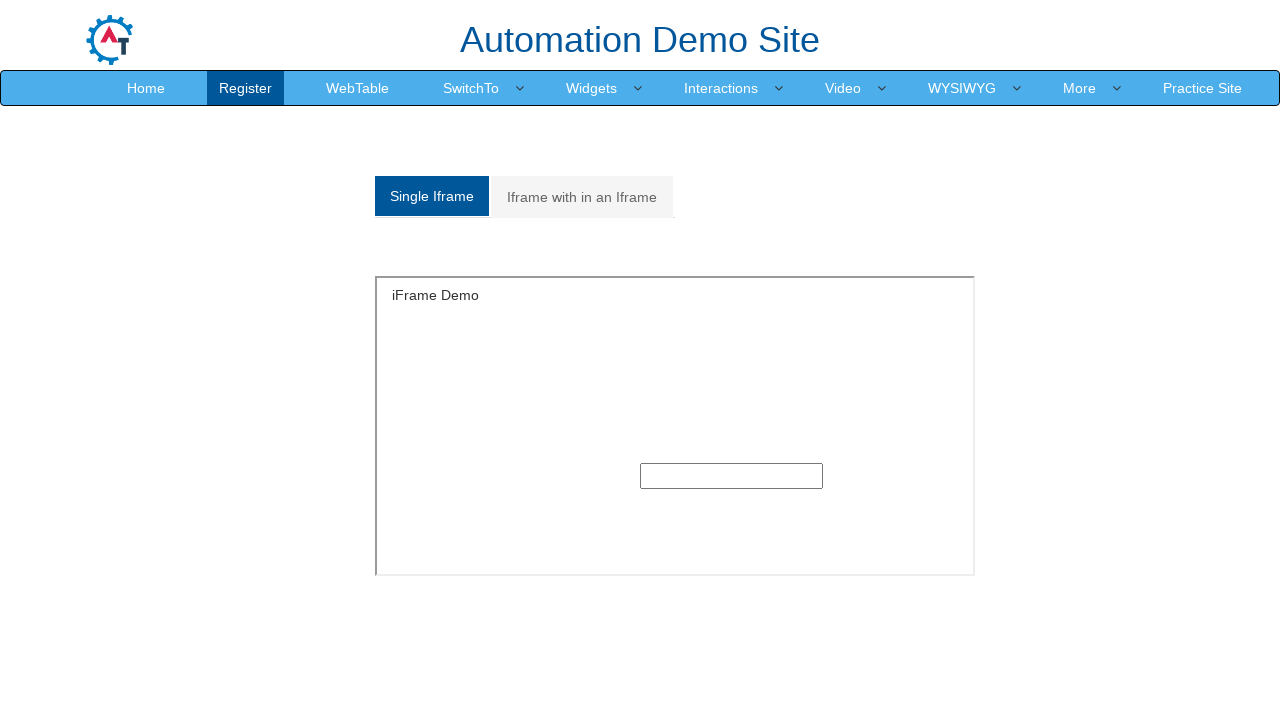

Clicked on 'Iframe with in an Iframe' tab at (582, 197) on xpath=//a[contains(text(),'Iframe with in an Iframe')]
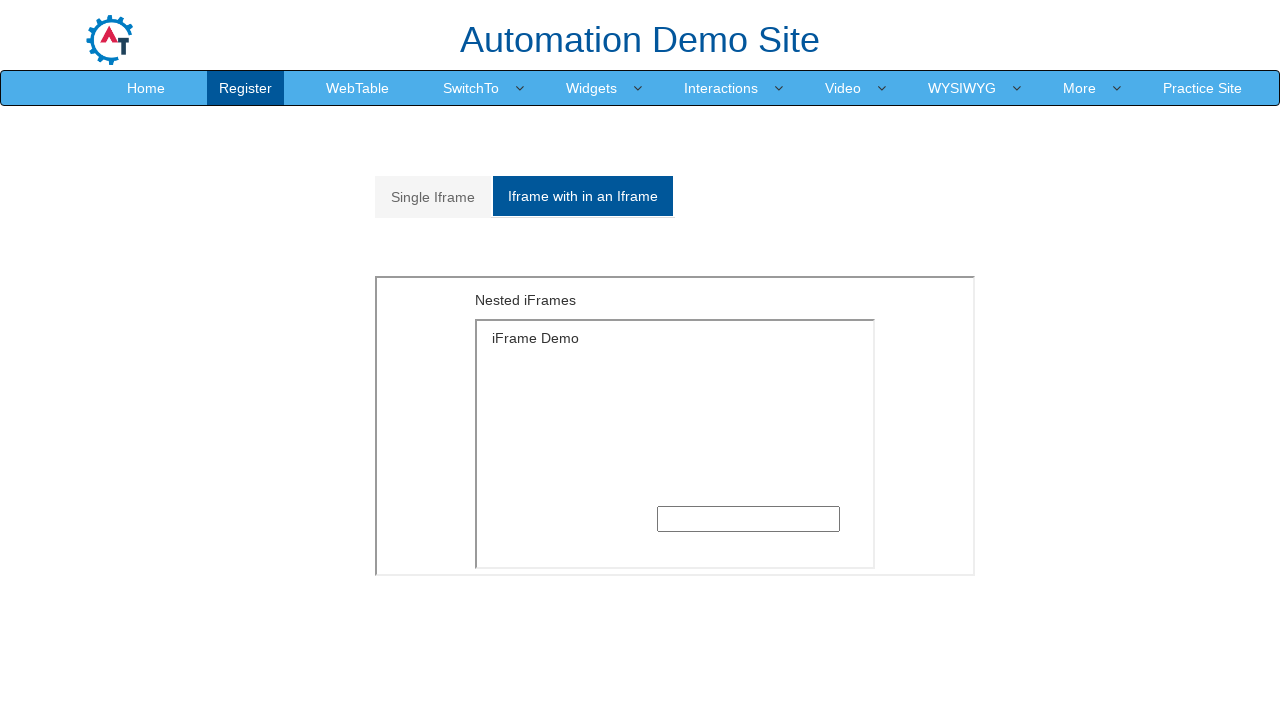

Located outer iframe with id 'Multiple'
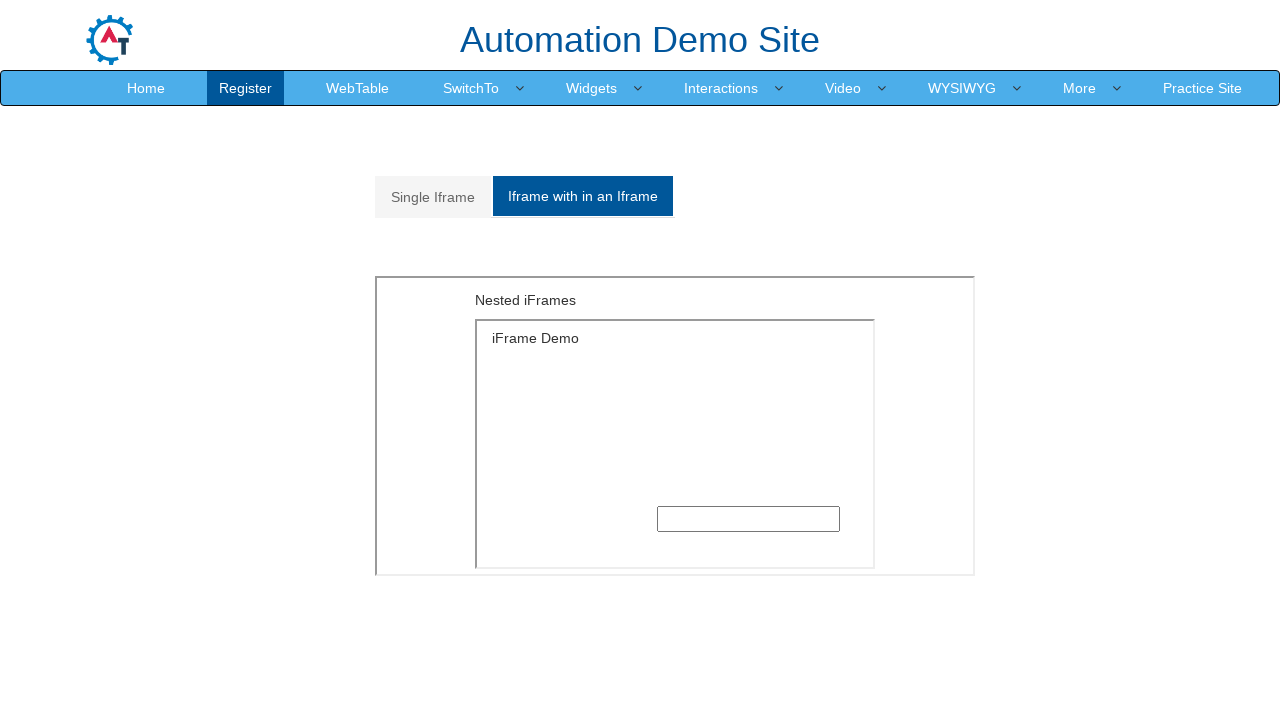

Located inner iframe nested within outer iframe
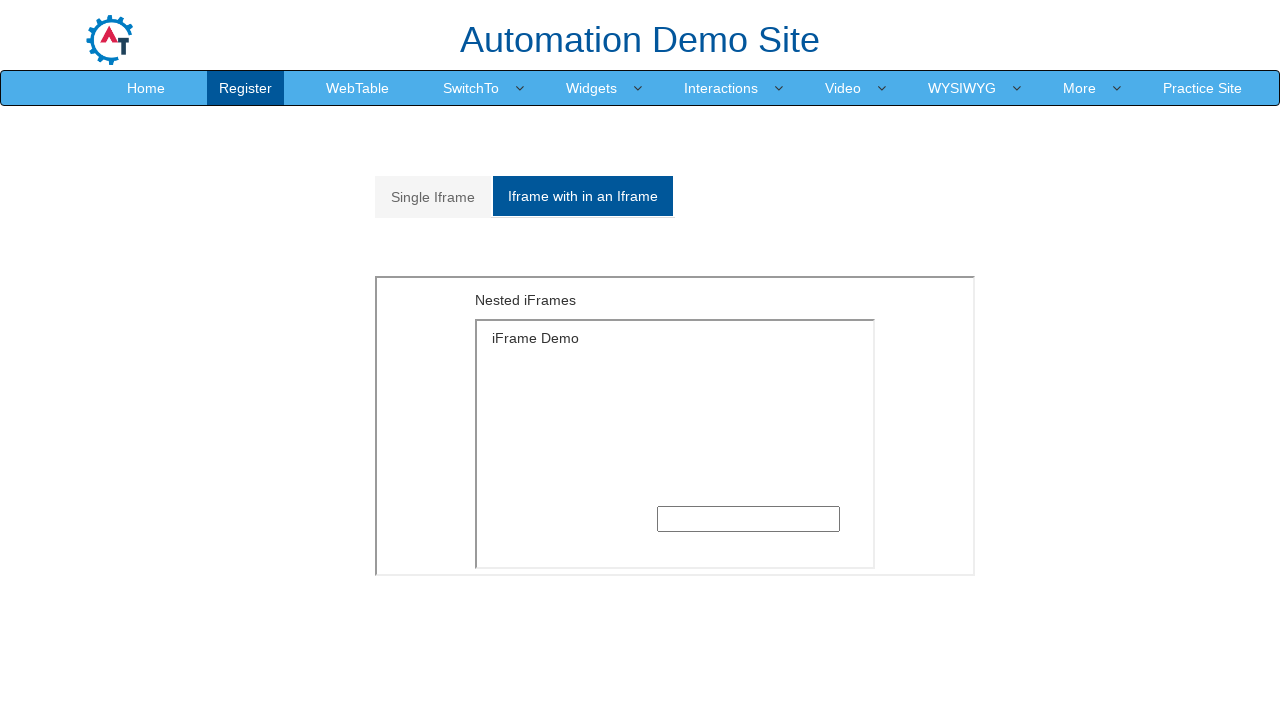

Filled text input field in nested iframe with 'Welcome' on //*[@id="Multiple"]/iframe >> internal:control=enter-frame >> xpath=/html/body/s
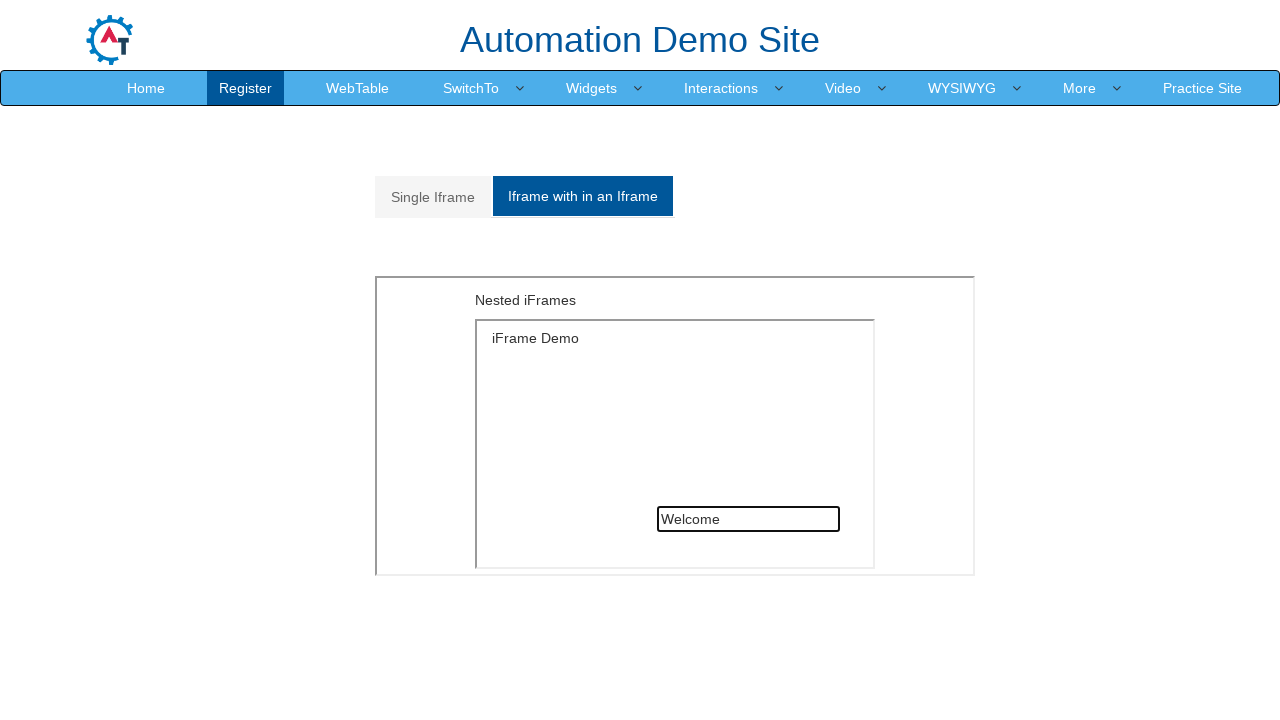

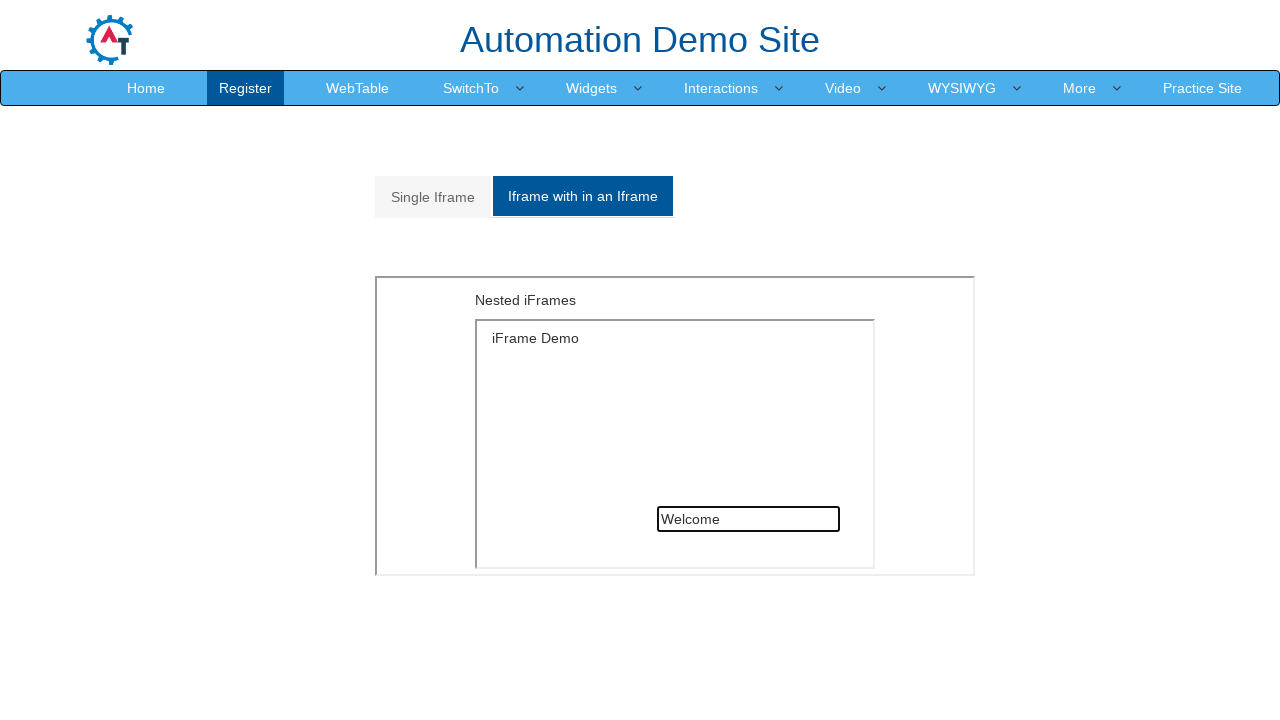